Tests the progress bar by clicking the start button and waiting for it to reach 100% completion

Starting URL: https://demoqa.com/progress-bar

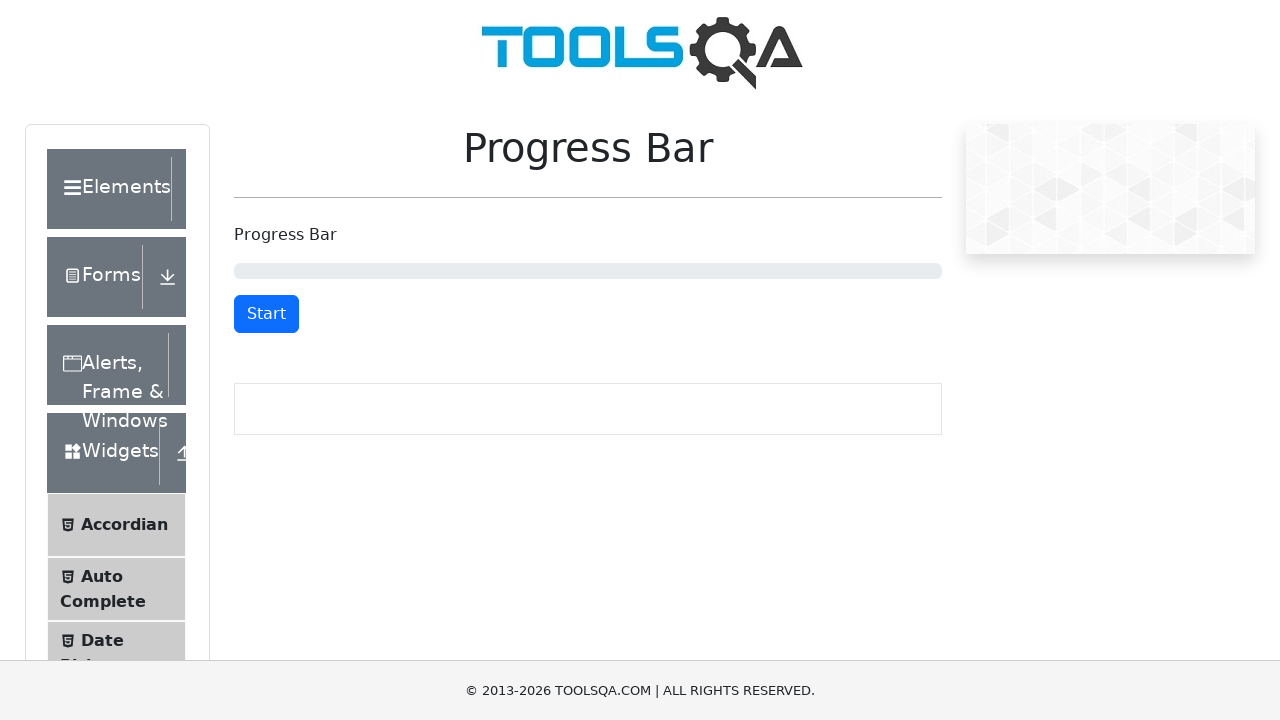

Clicked the Start button to begin the progress bar at (266, 314) on #startStopButton
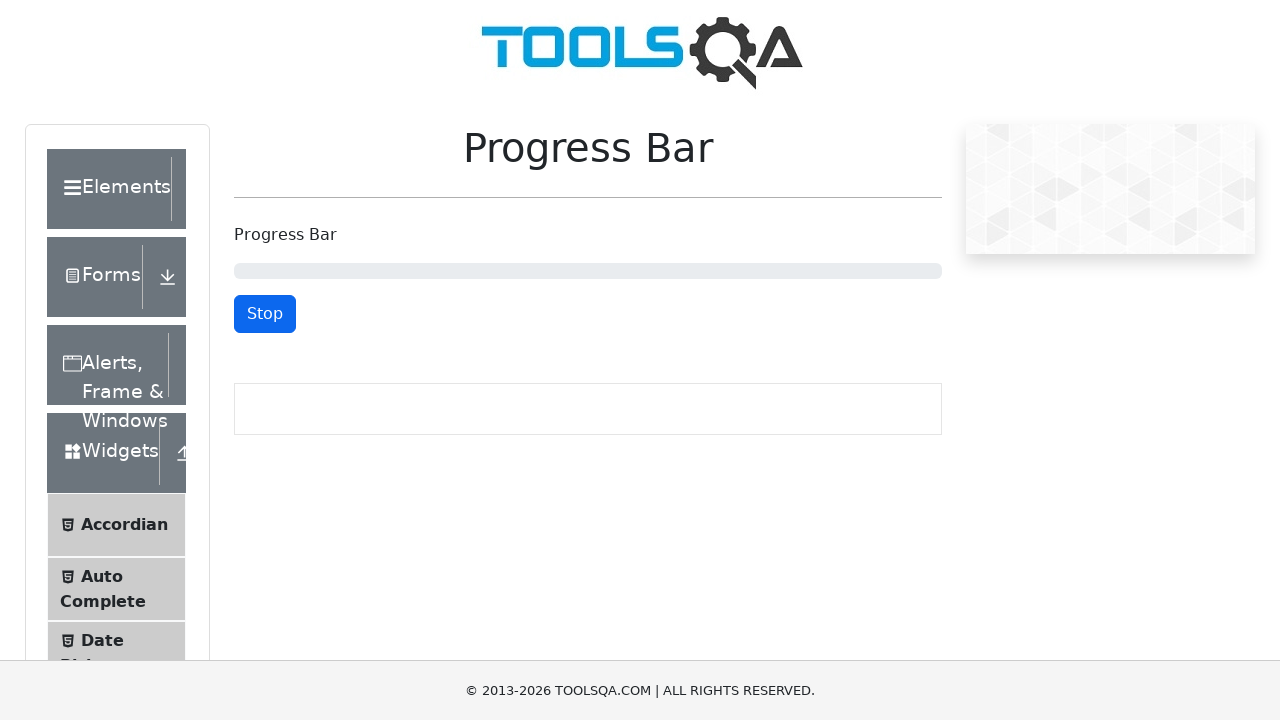

Progress bar reached 100% completion
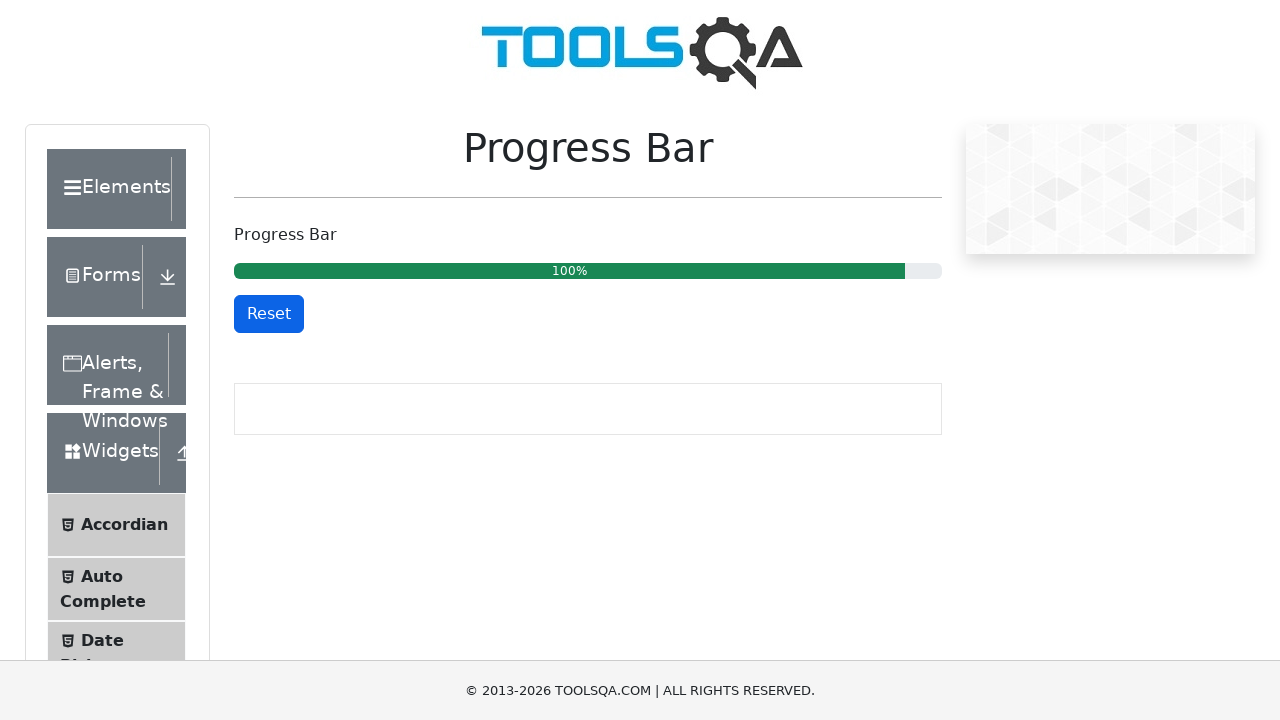

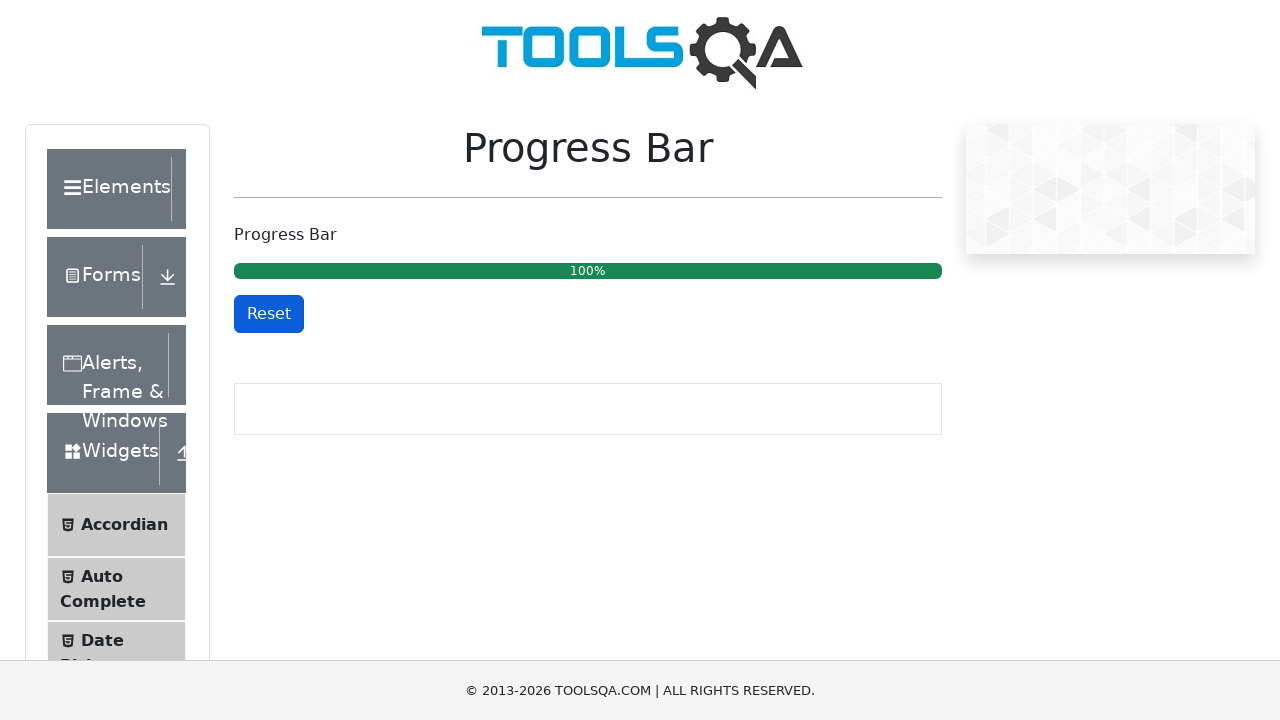